Tests double-click functionality by navigating to Basic Elements tab, scrolling to a double-click element, performing double-click action, and validating the alert message

Starting URL: http://automationbykrishna.com/

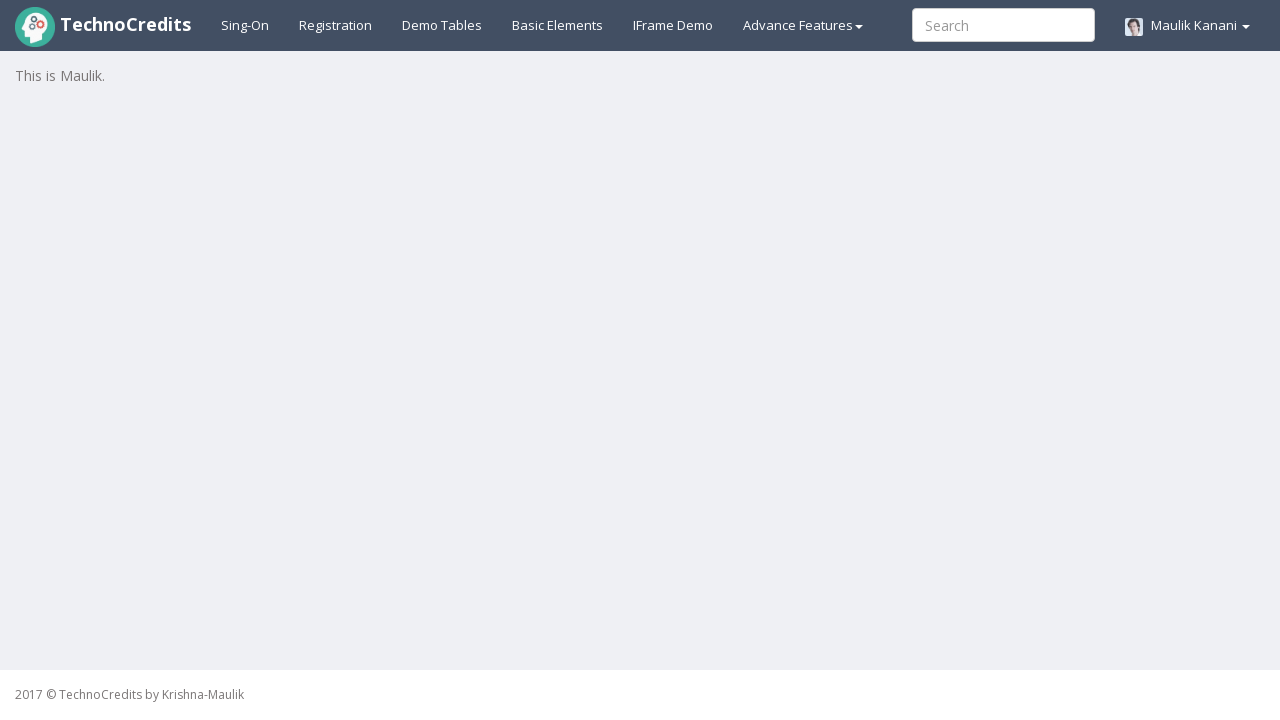

Clicked on Basic Elements tab at (558, 25) on #basicelements
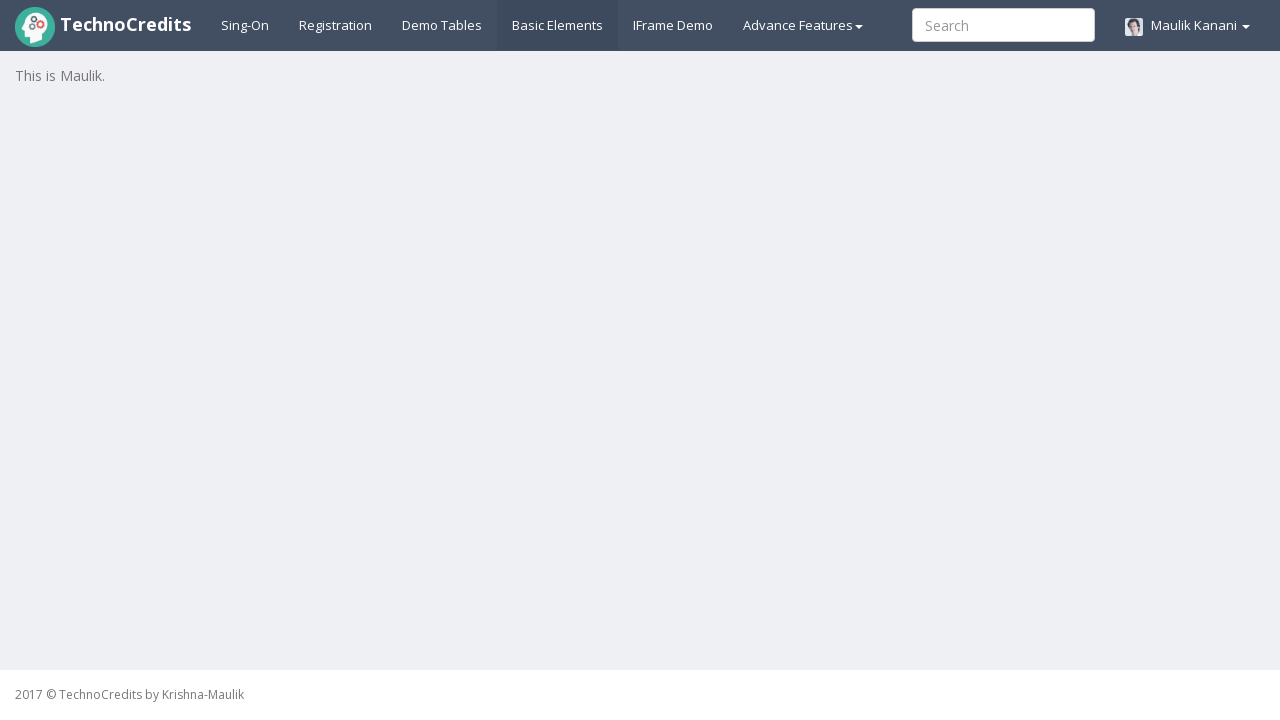

Waited for page to load
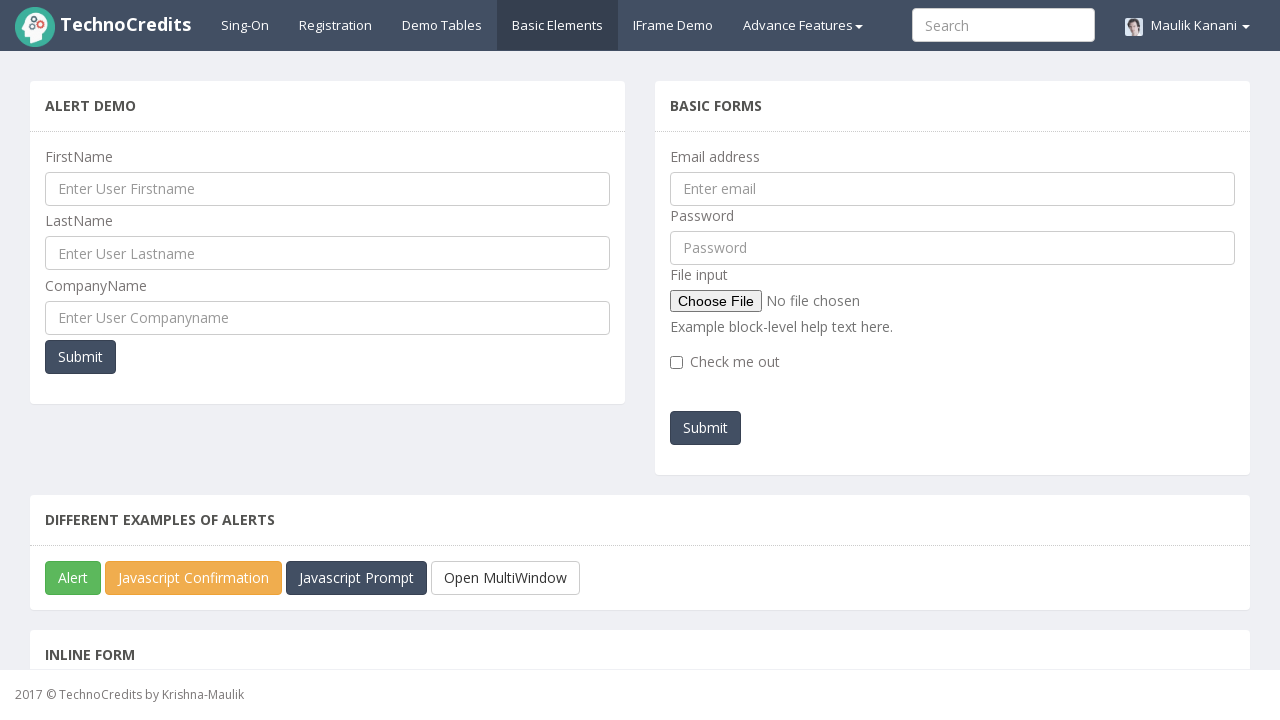

Located double-click element
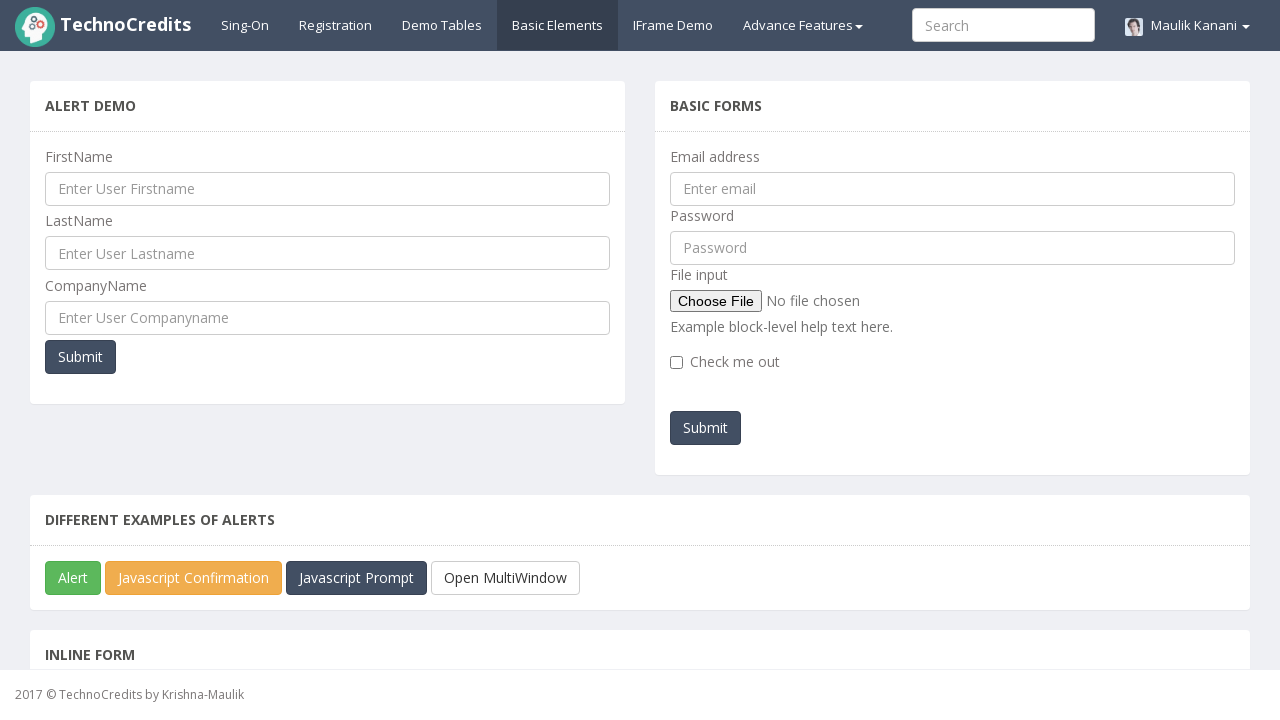

Scrolled to double-click element
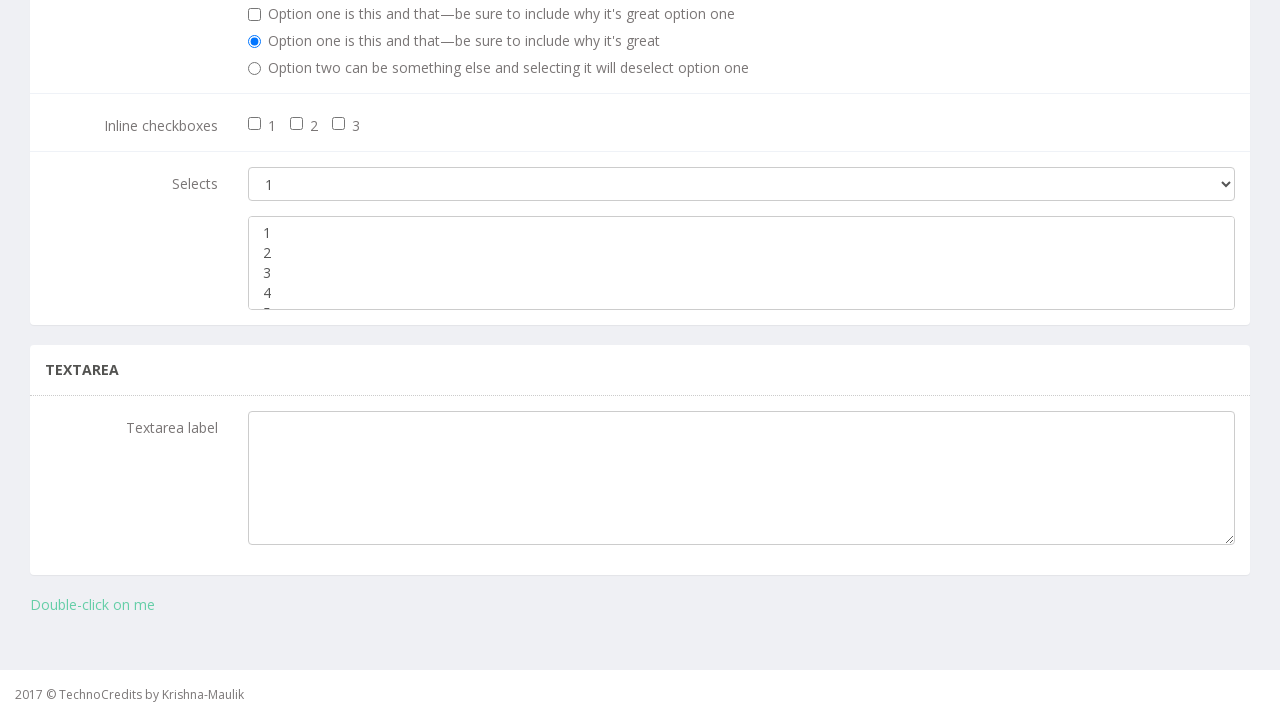

Performed double-click action on element at (92, 605) on xpath=//a[@ondblclick='doubleClick()']
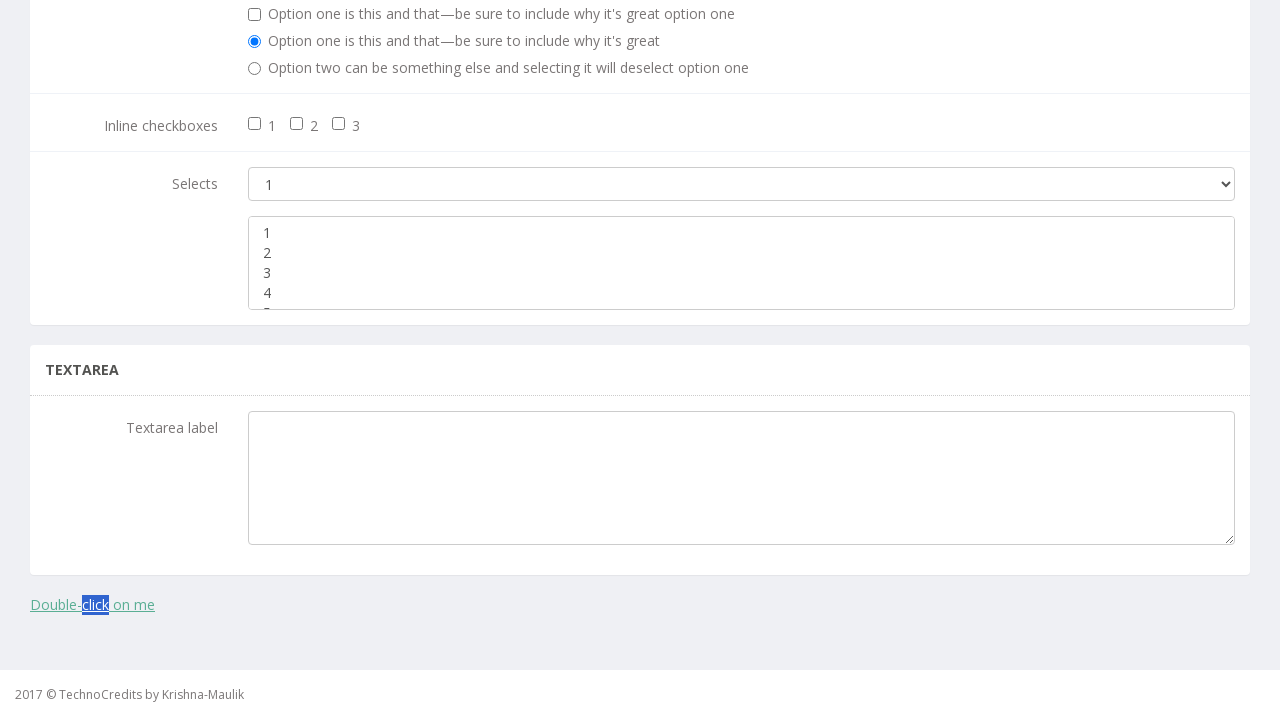

Set up dialog handler to accept alert
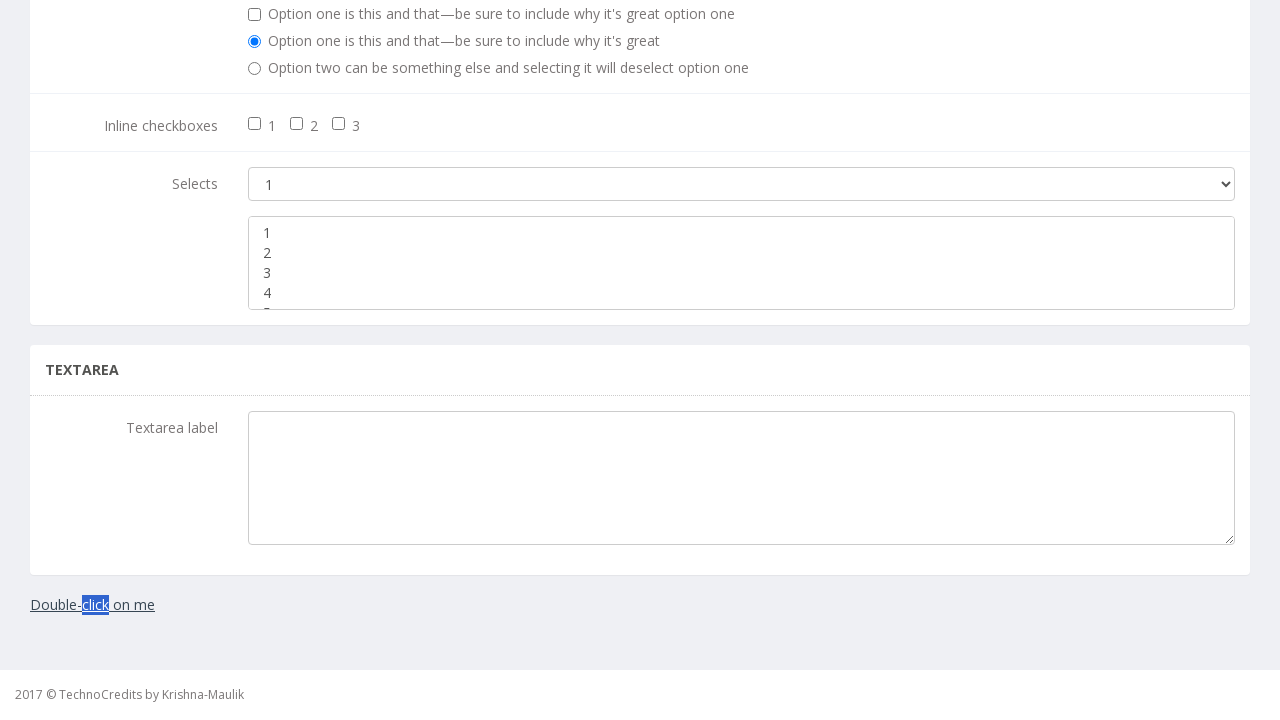

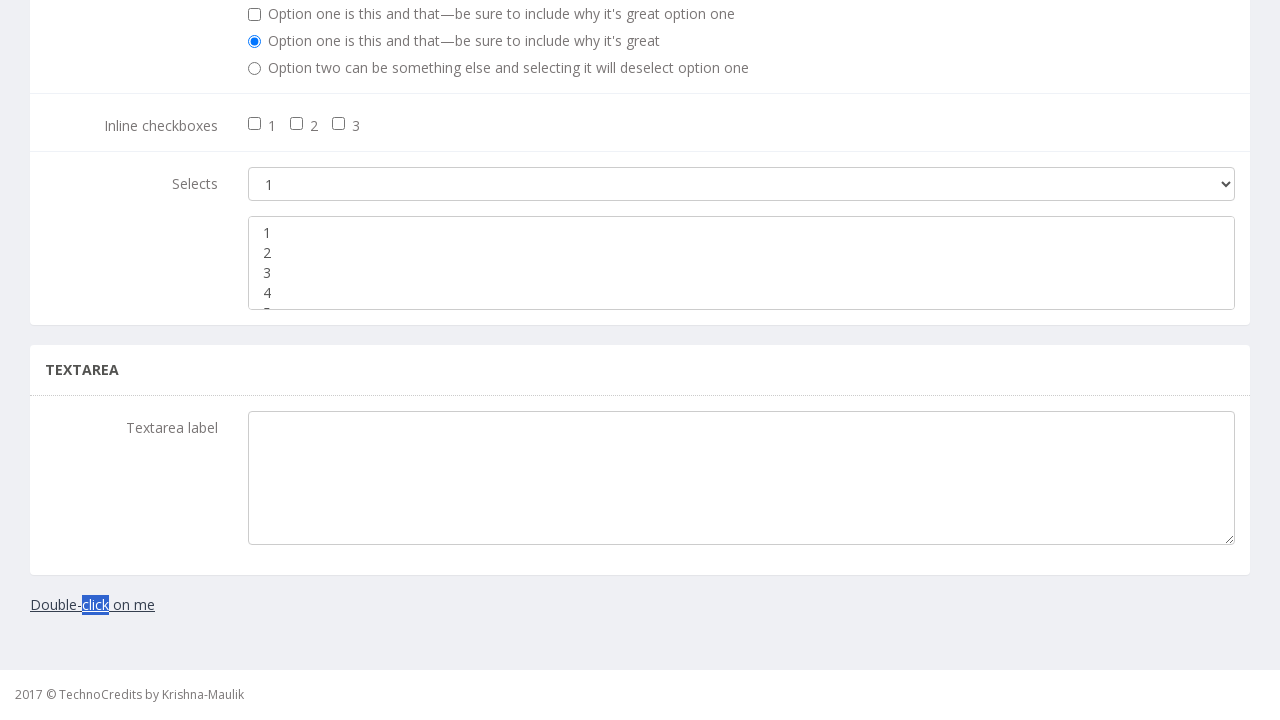